Tests AJAX functionality by clicking a button that triggers an AJAX request and waiting for the response text to appear

Starting URL: http://uitestingplayground.com/ajax

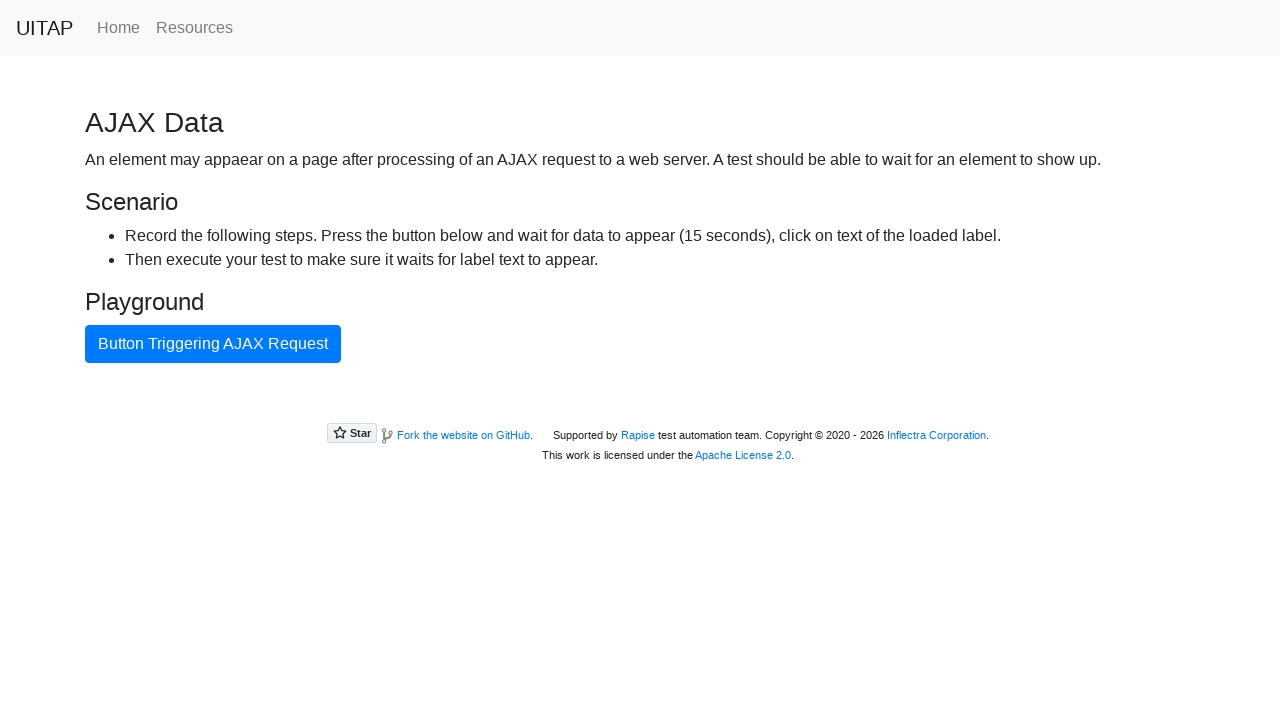

Clicked AJAX button to trigger request at (213, 344) on #ajaxButton
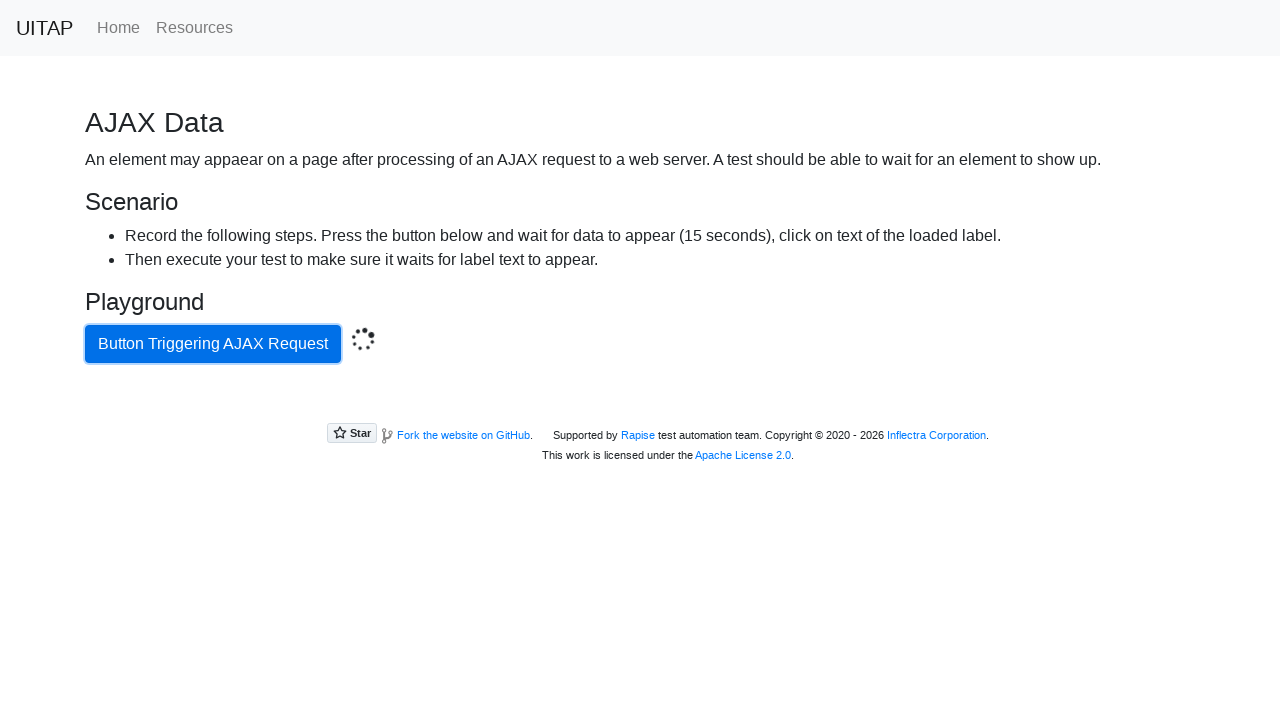

AJAX response loaded successfully with expected text
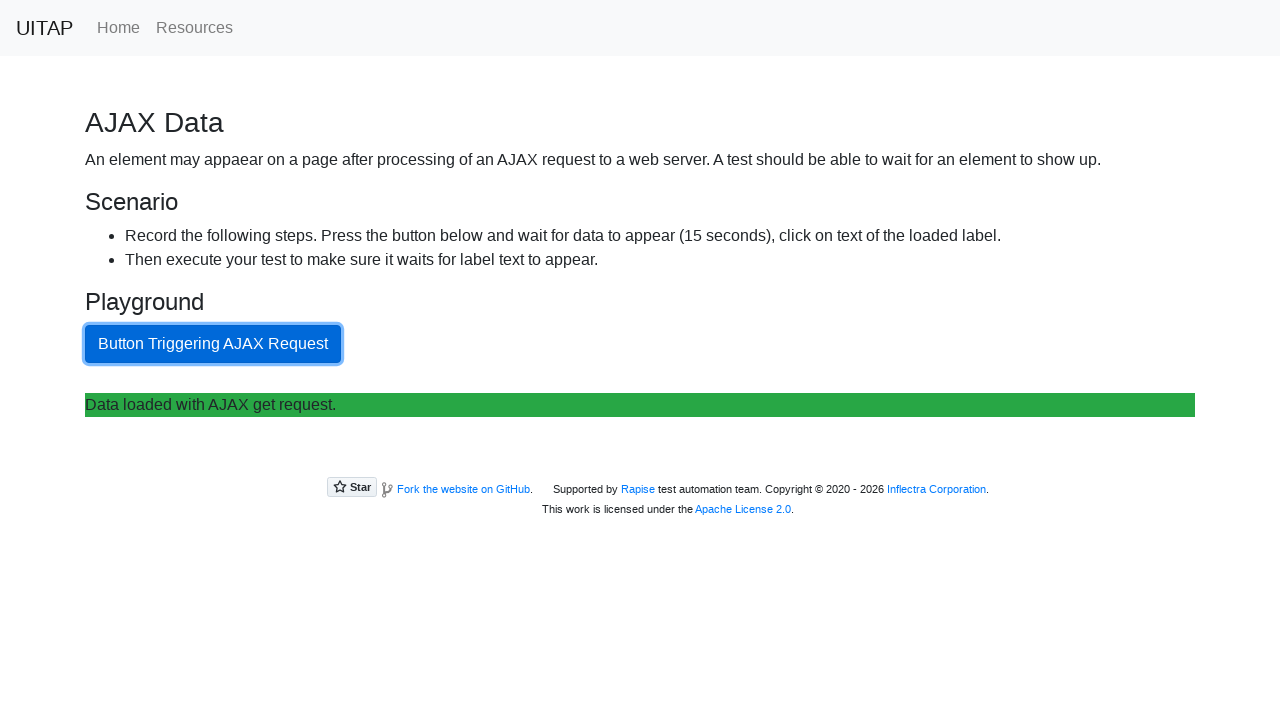

Retrieved content text: 
Data loaded with AJAX get request.
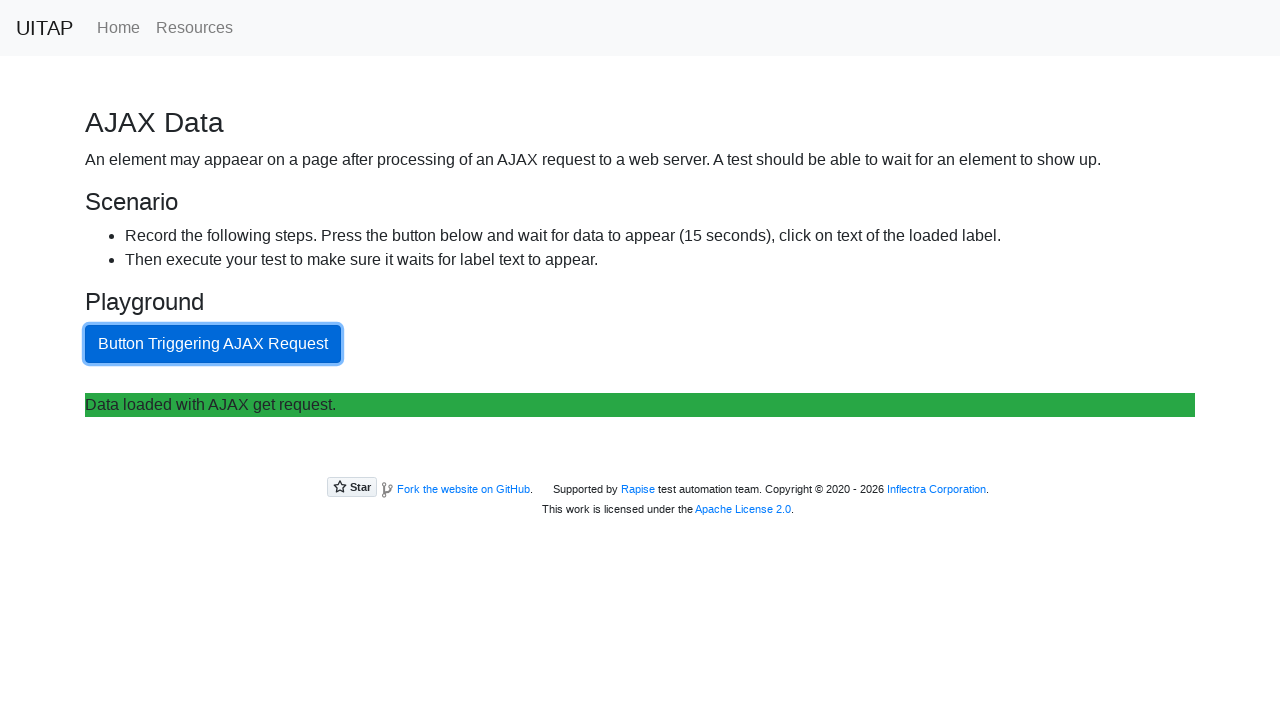

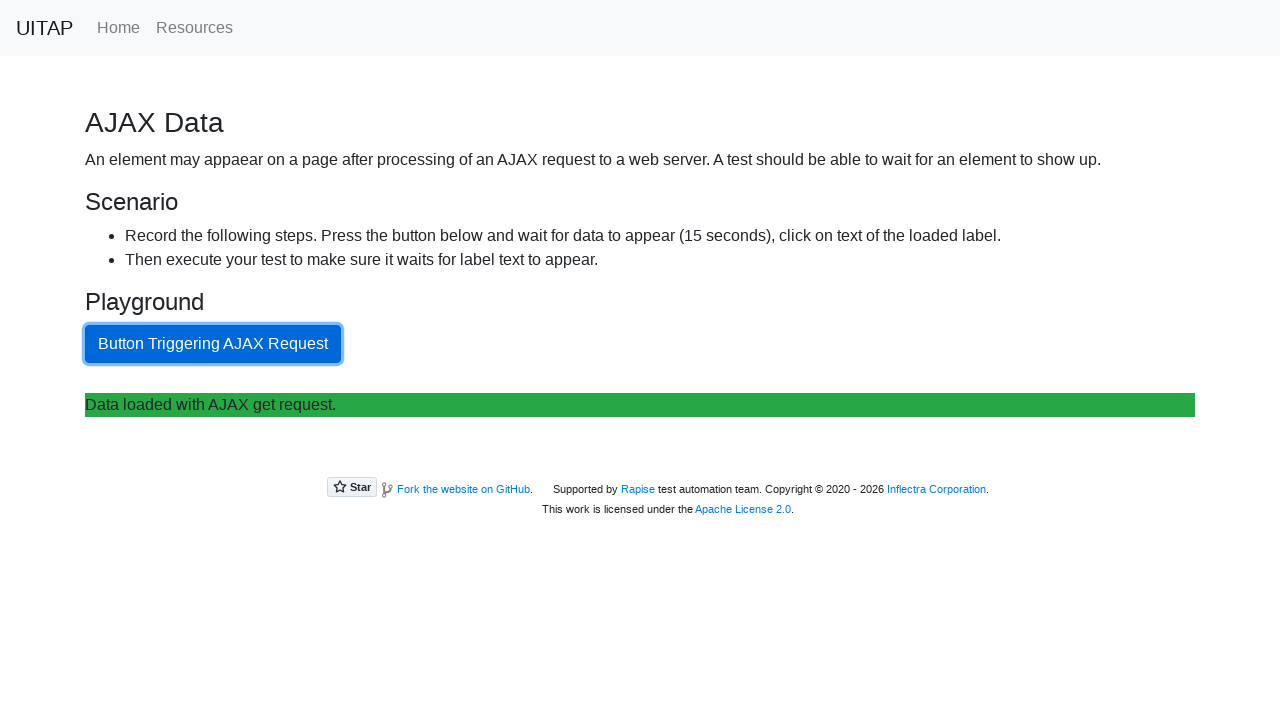